Navigates to Duolingo homepage and verifies the page loads by checking the title is present

Starting URL: https://www.duolingo.com/

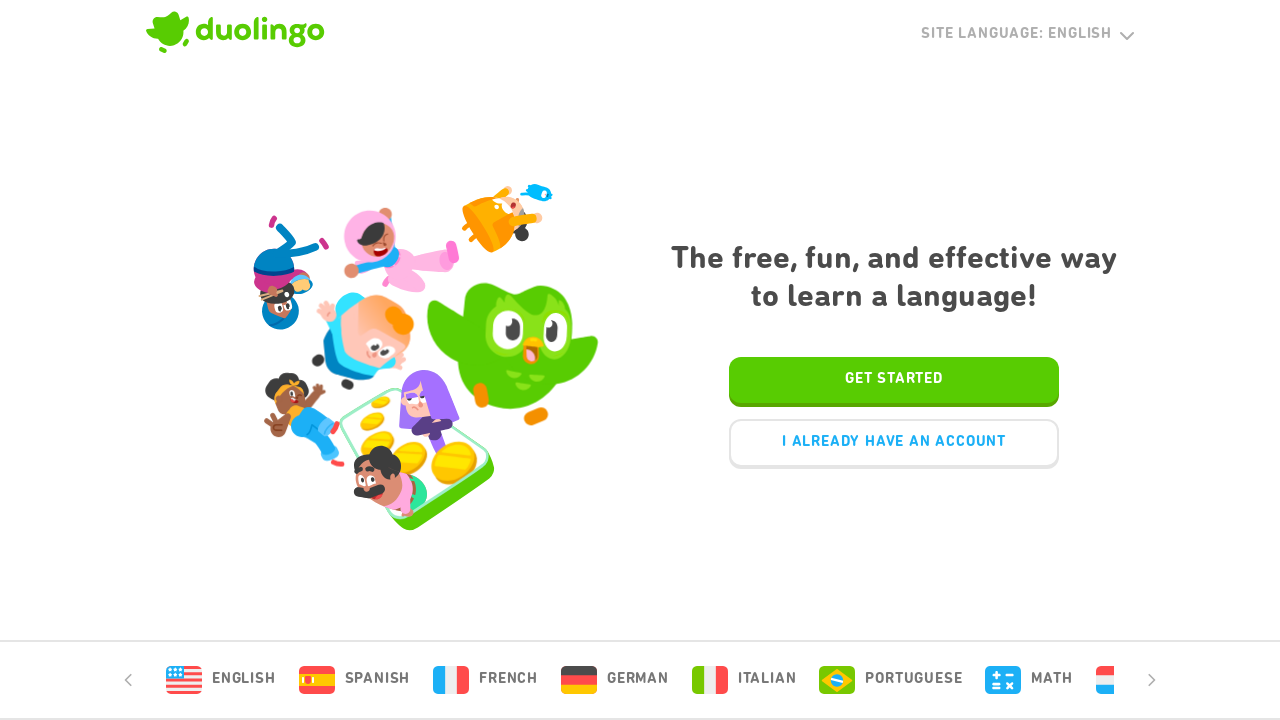

Waited for page to load (domcontentloaded state)
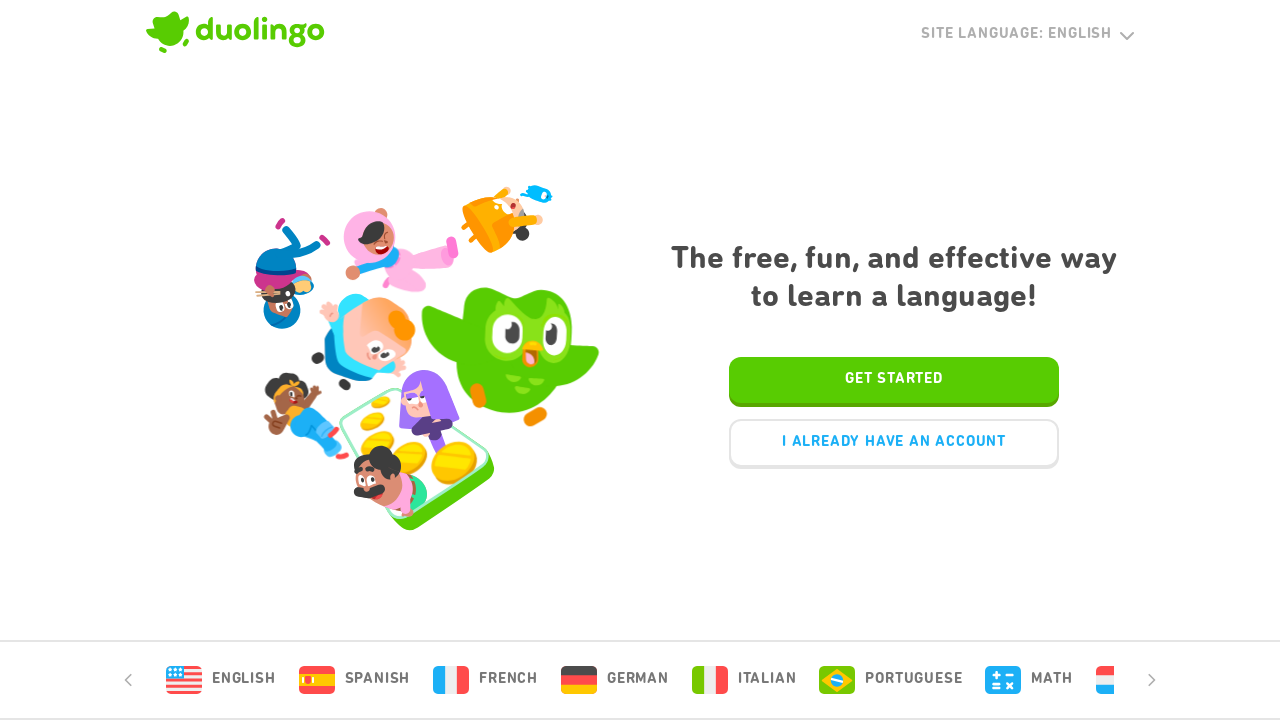

Verified Duolingo homepage title is present
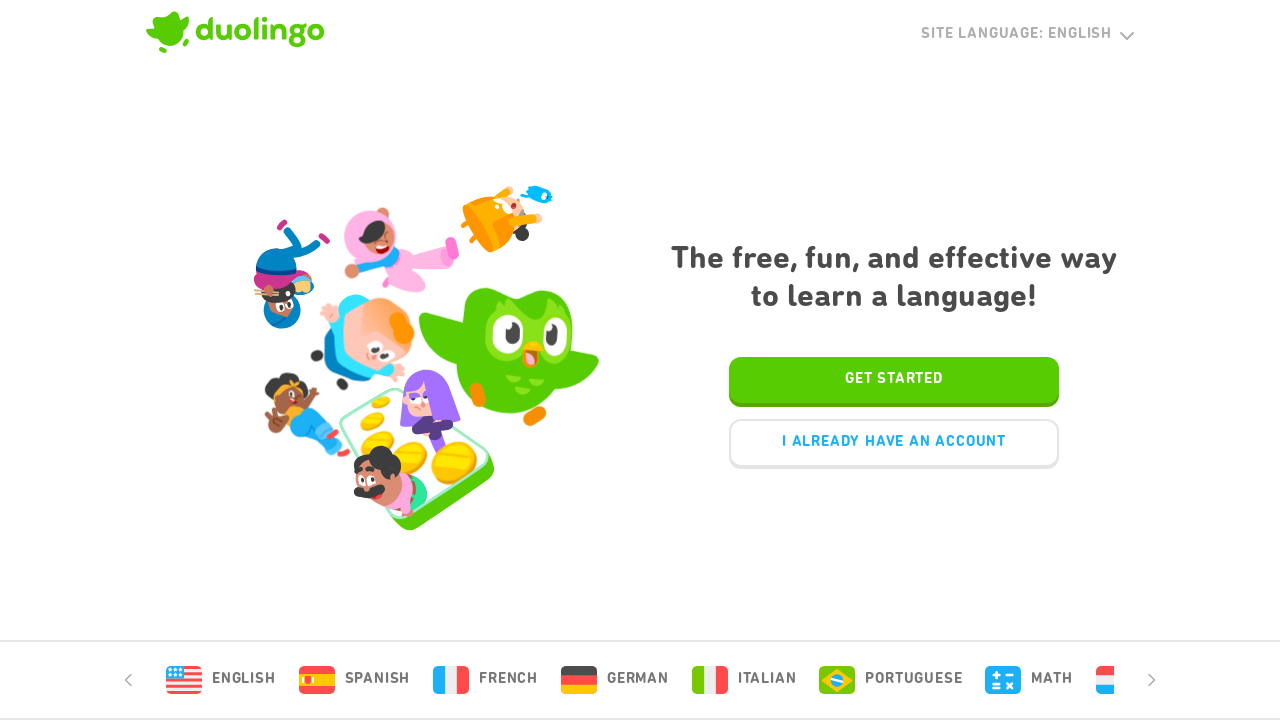

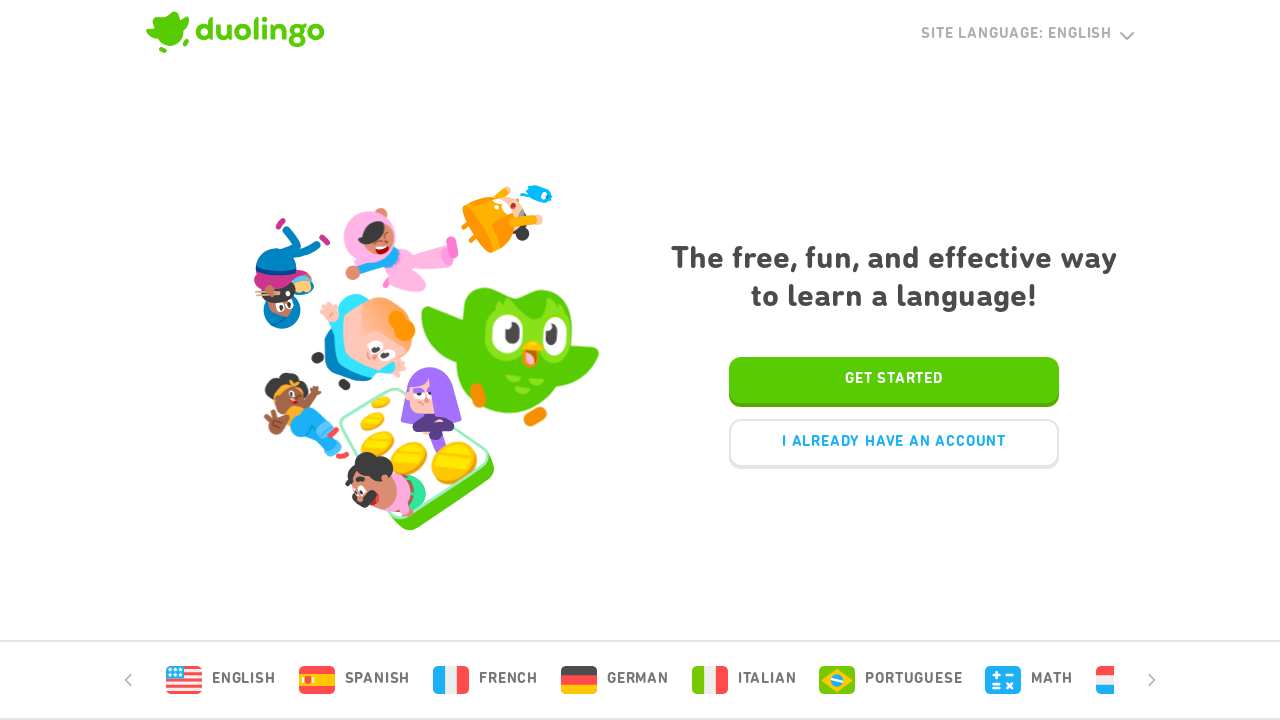